Tests clicking through a sequence of dynamically enabled buttons in order, verifying the confirmation message changes after all buttons are clicked

Starting URL: https://testpages.herokuapp.com/styled/dynamic-buttons-disabled.html

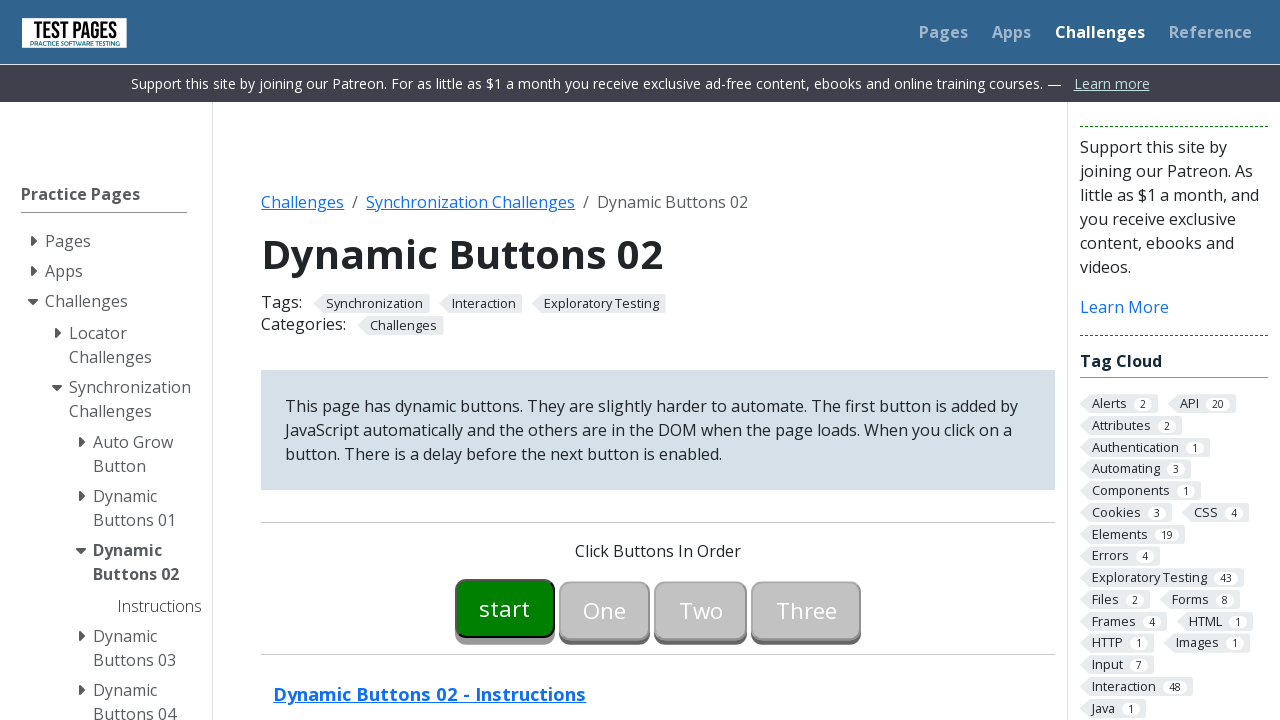

Retrieved initial confirmation message
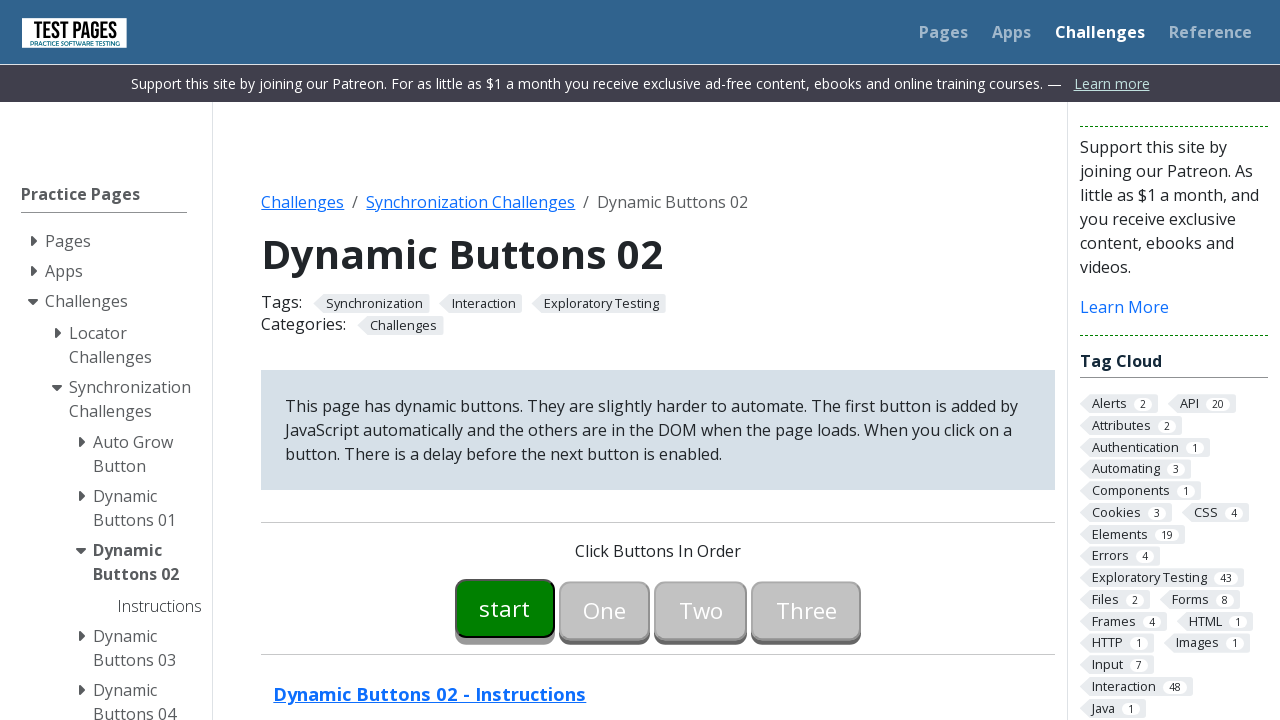

Verified initial message is 'Click Buttons In Order'
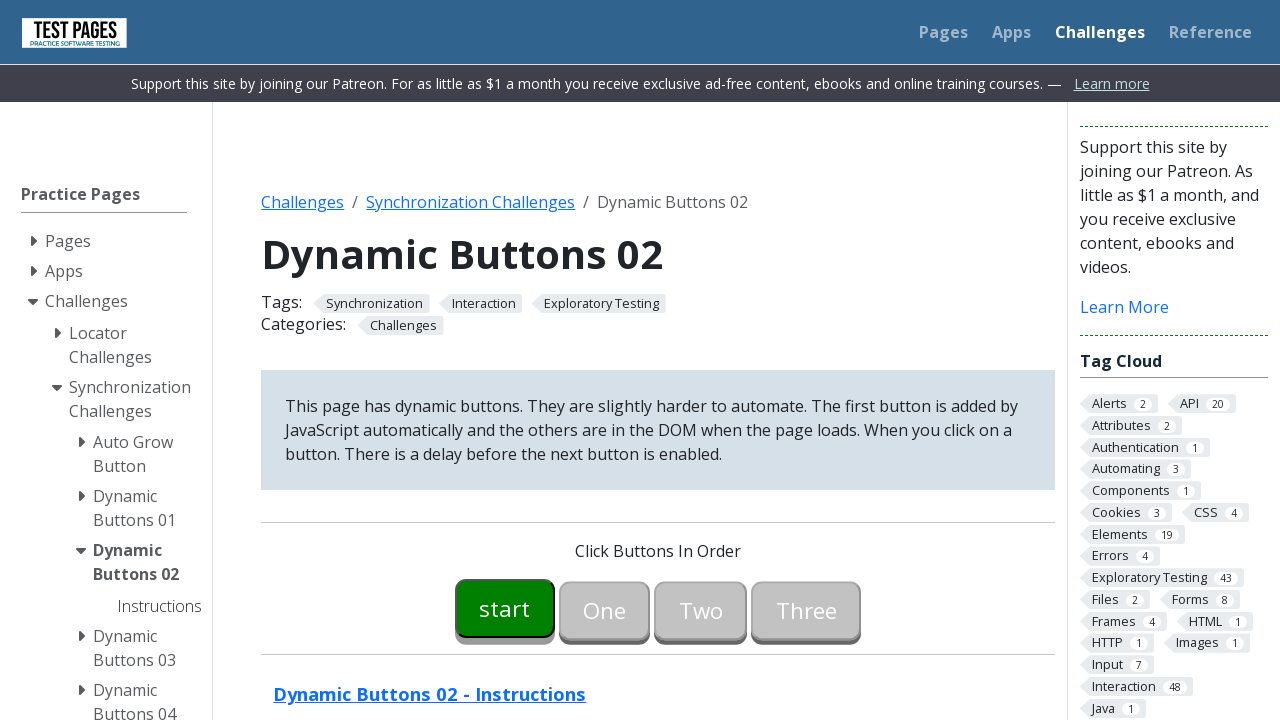

Clicked Start button to begin sequence at (505, 608) on #button00
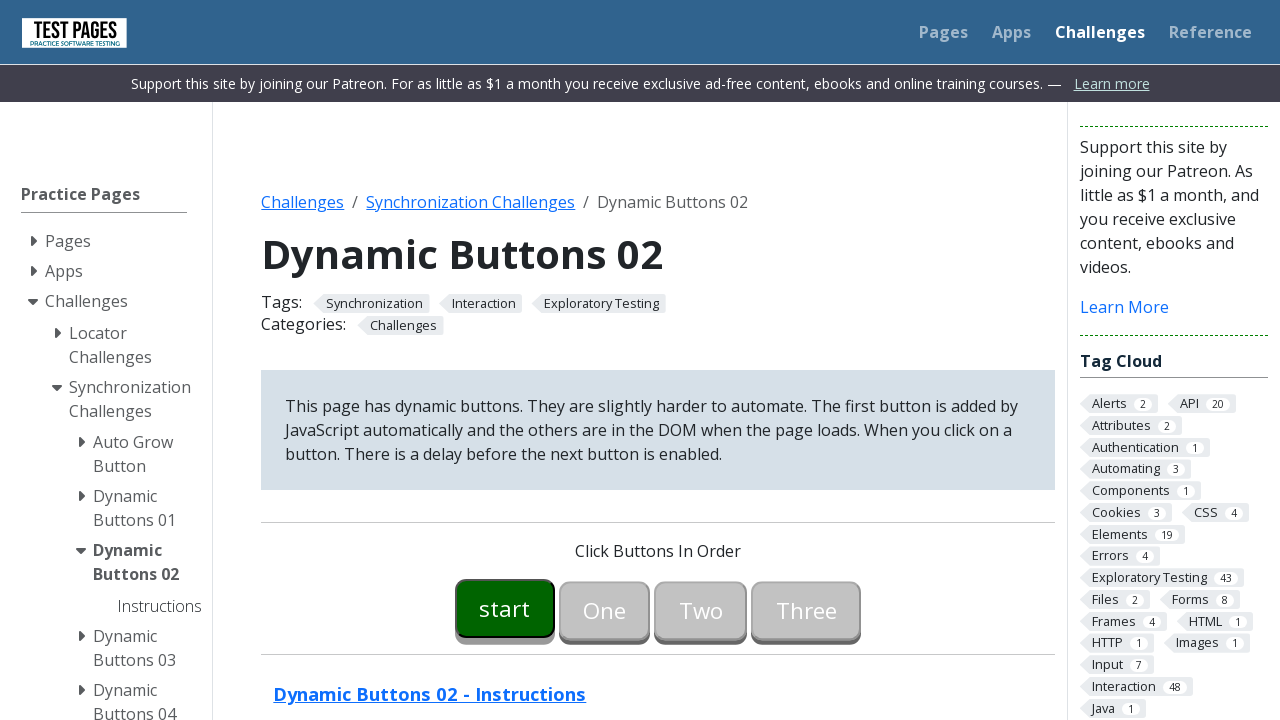

First button became enabled
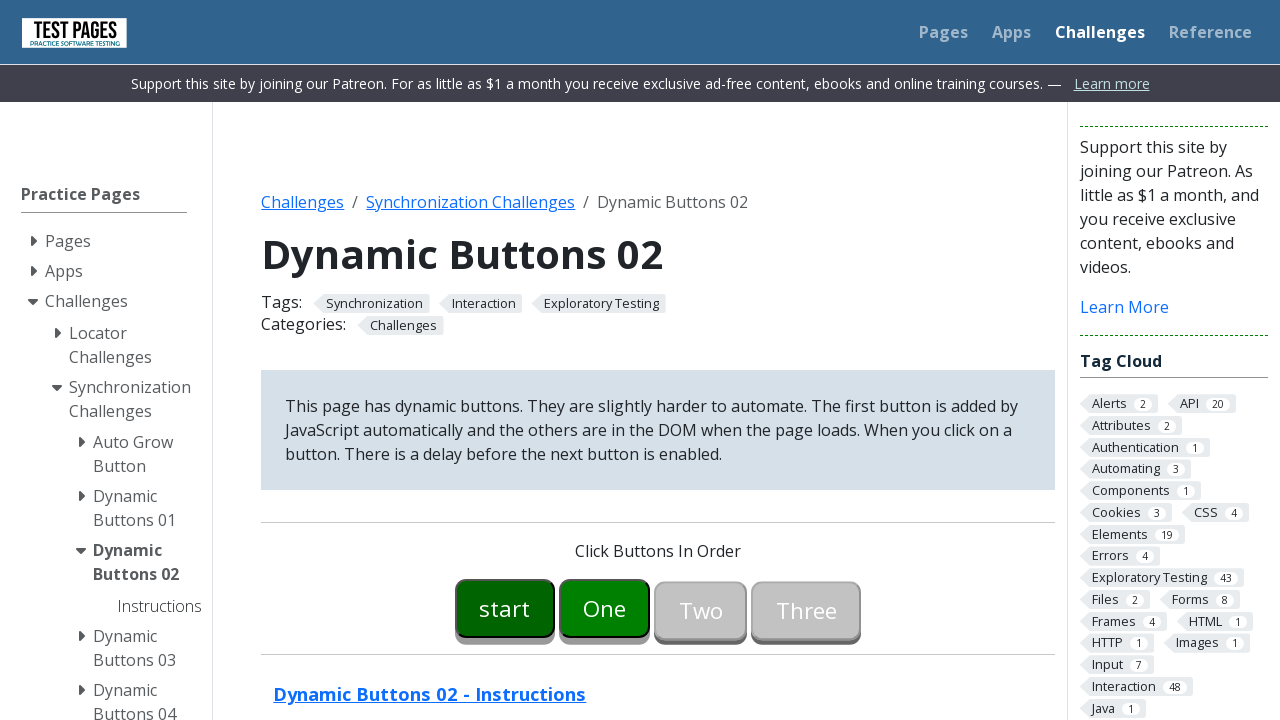

Clicked first button in sequence at (605, 608) on #button01
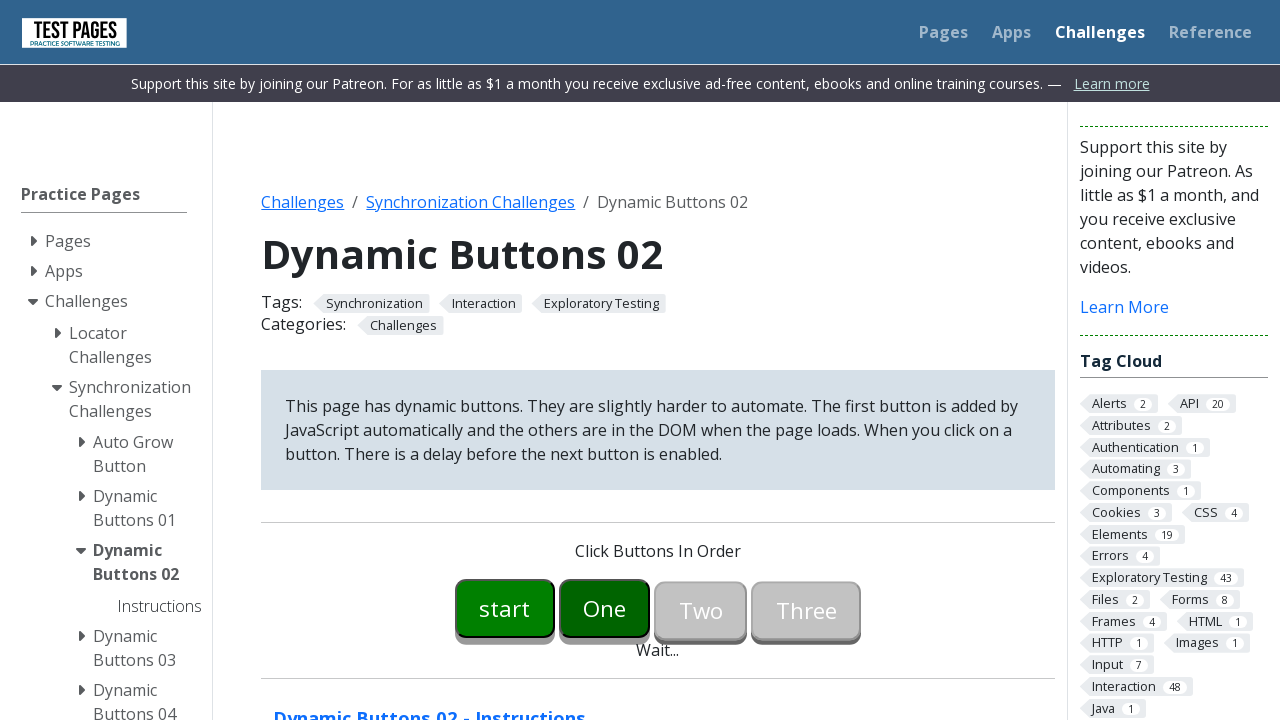

Second button became enabled
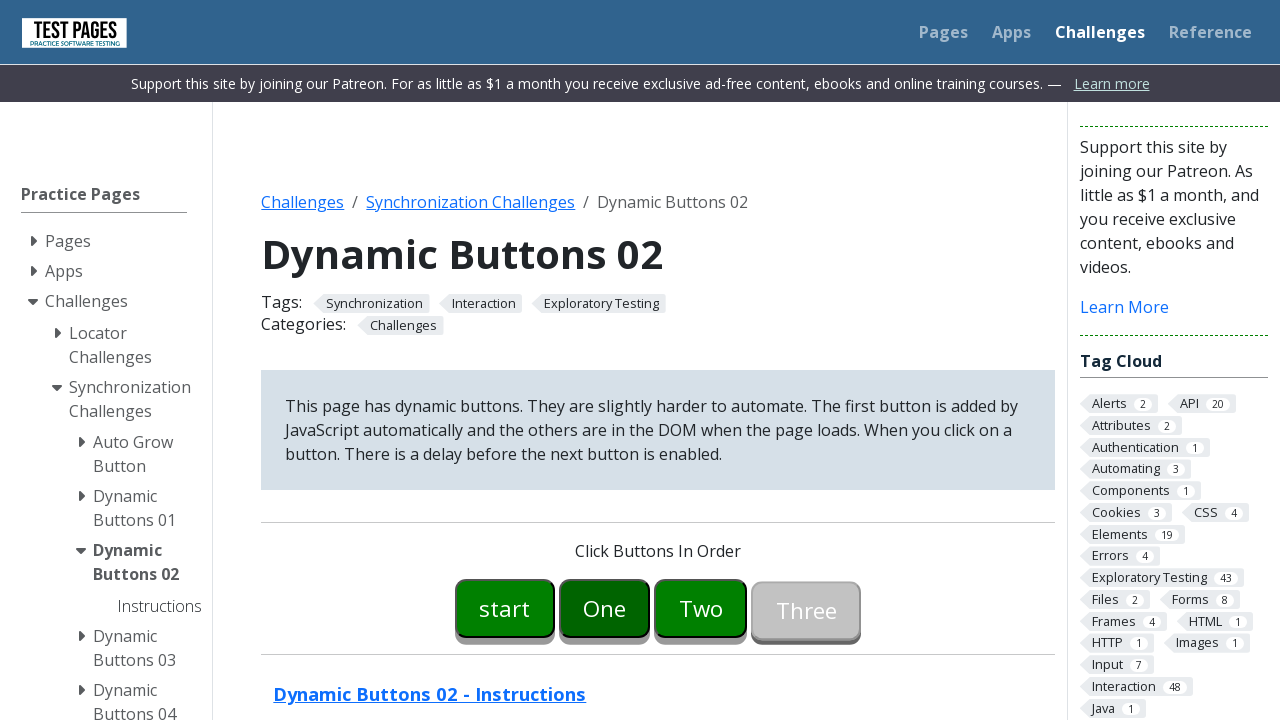

Clicked second button in sequence at (701, 608) on #button02
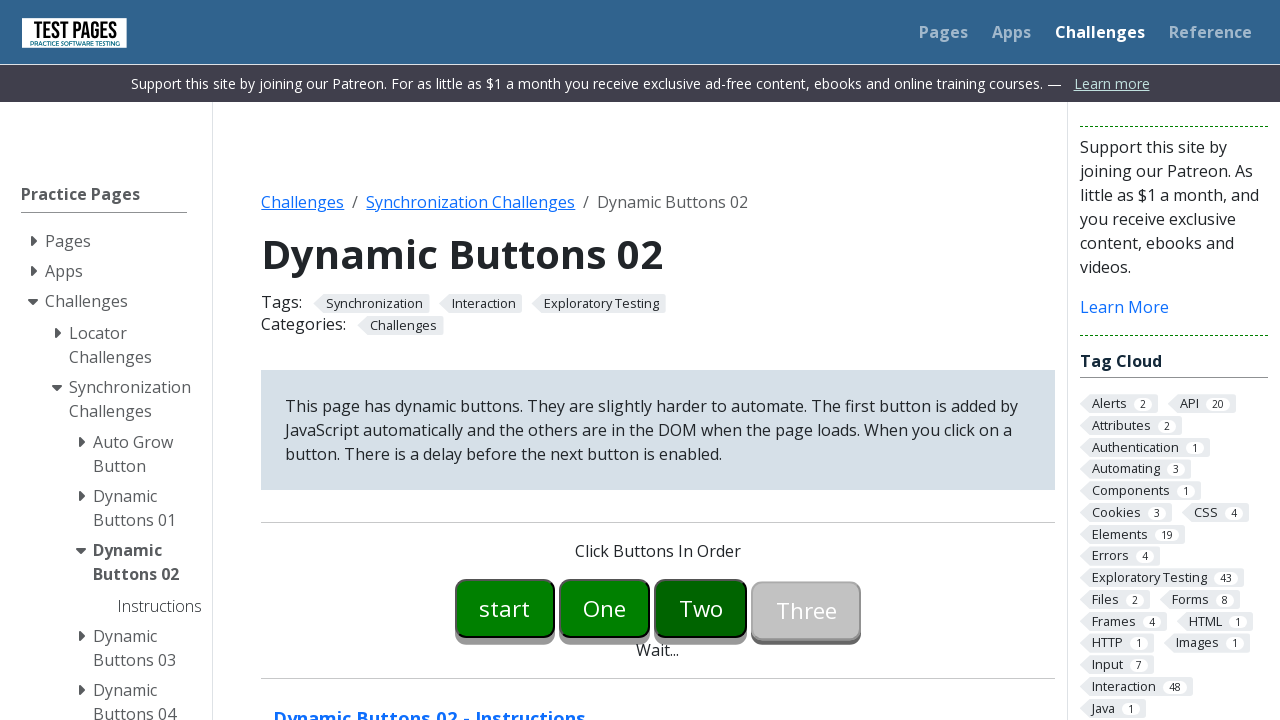

Third button became enabled
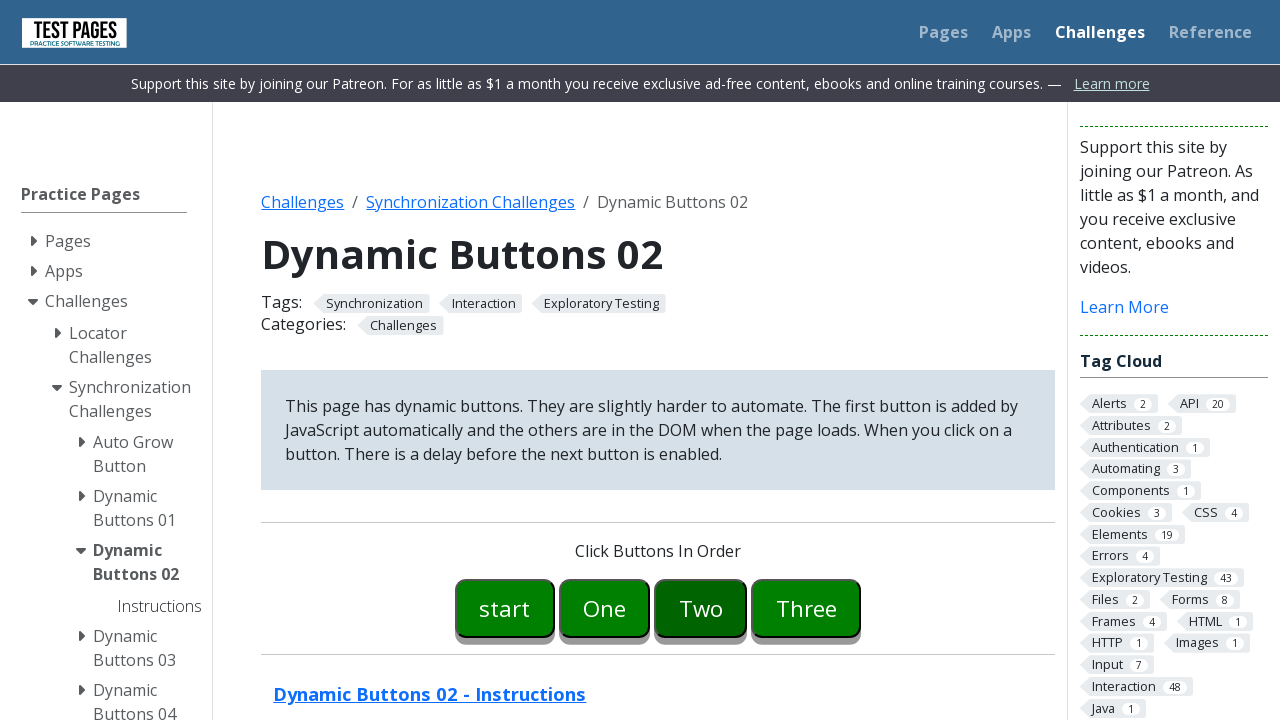

Clicked third button in sequence at (806, 608) on #button03
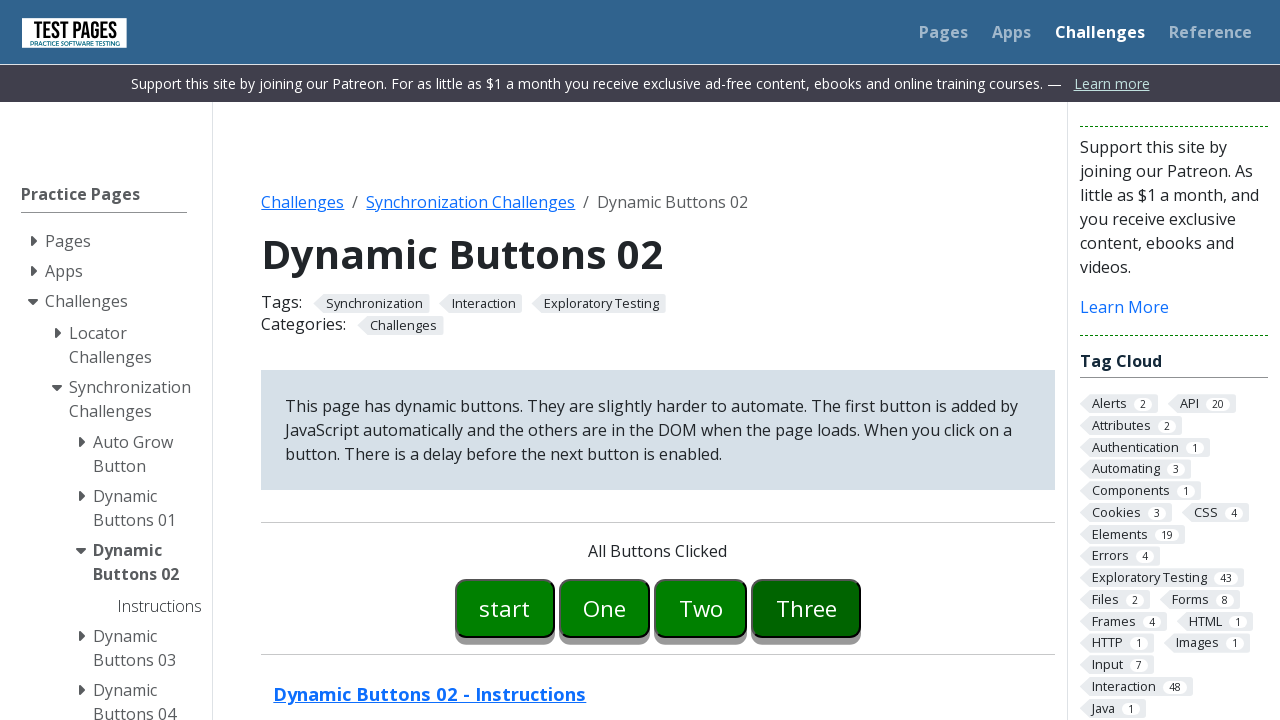

Retrieved final confirmation message
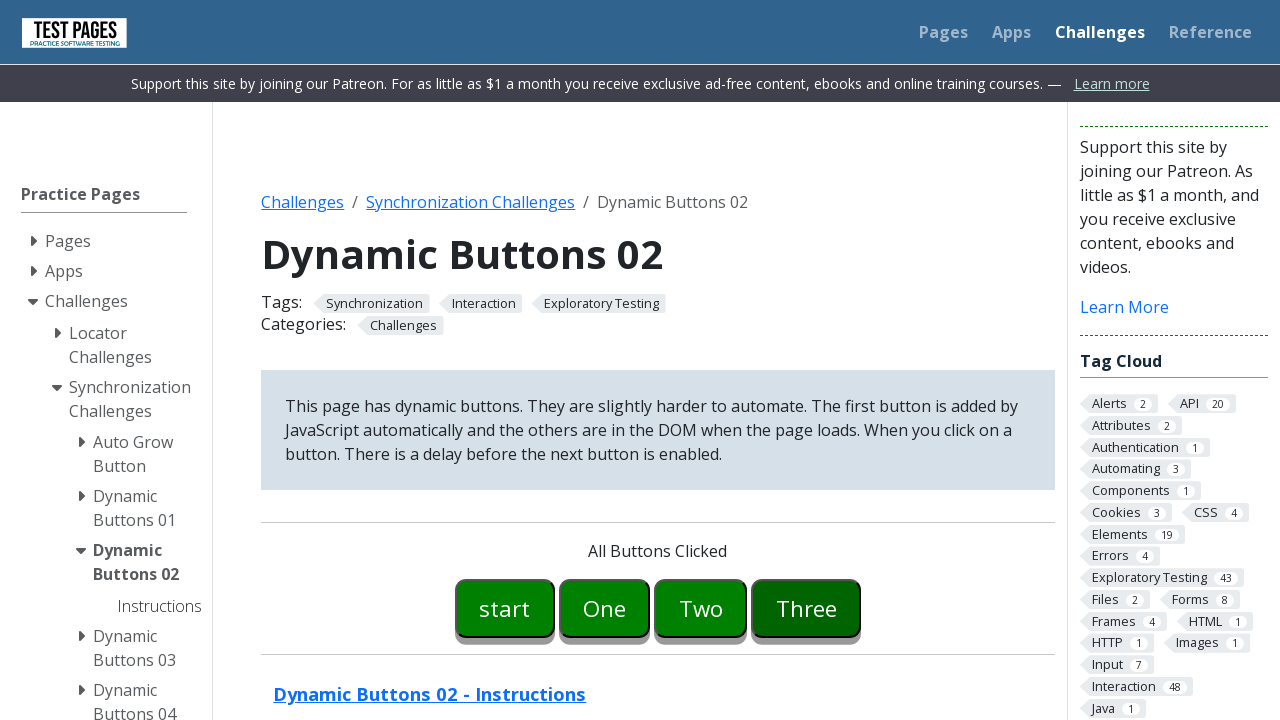

Verified final message is 'All Buttons Clicked'
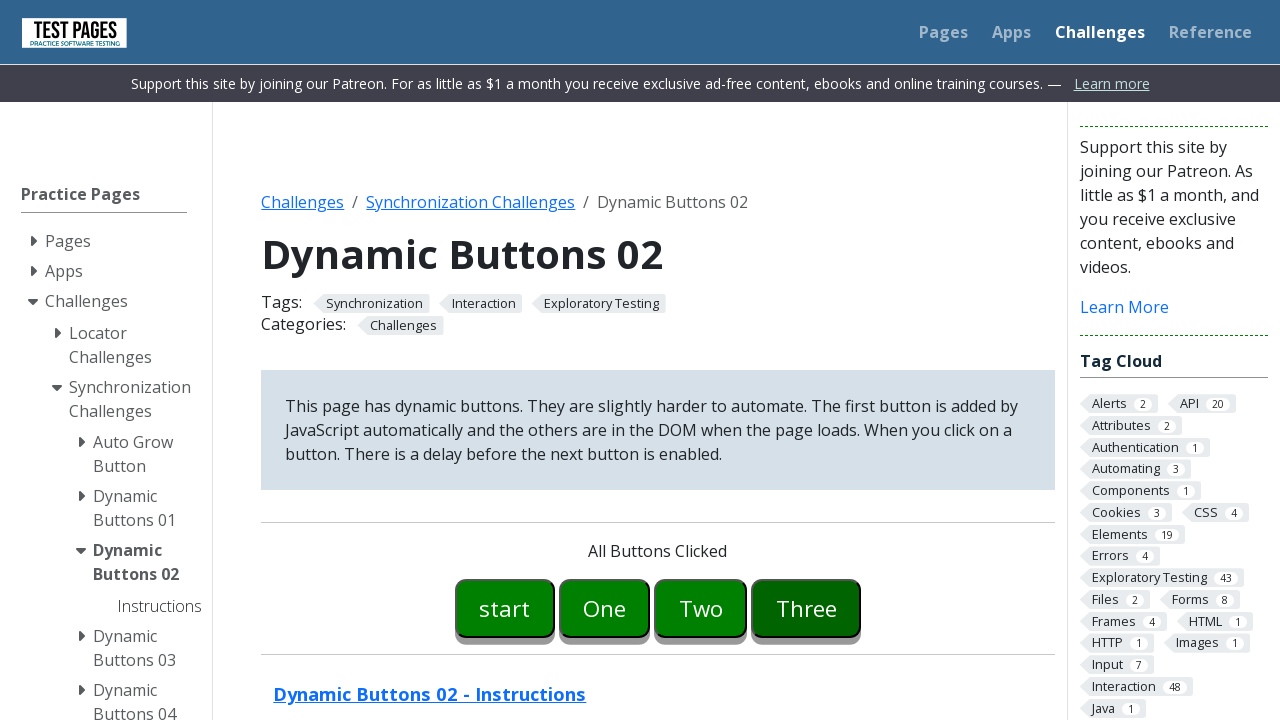

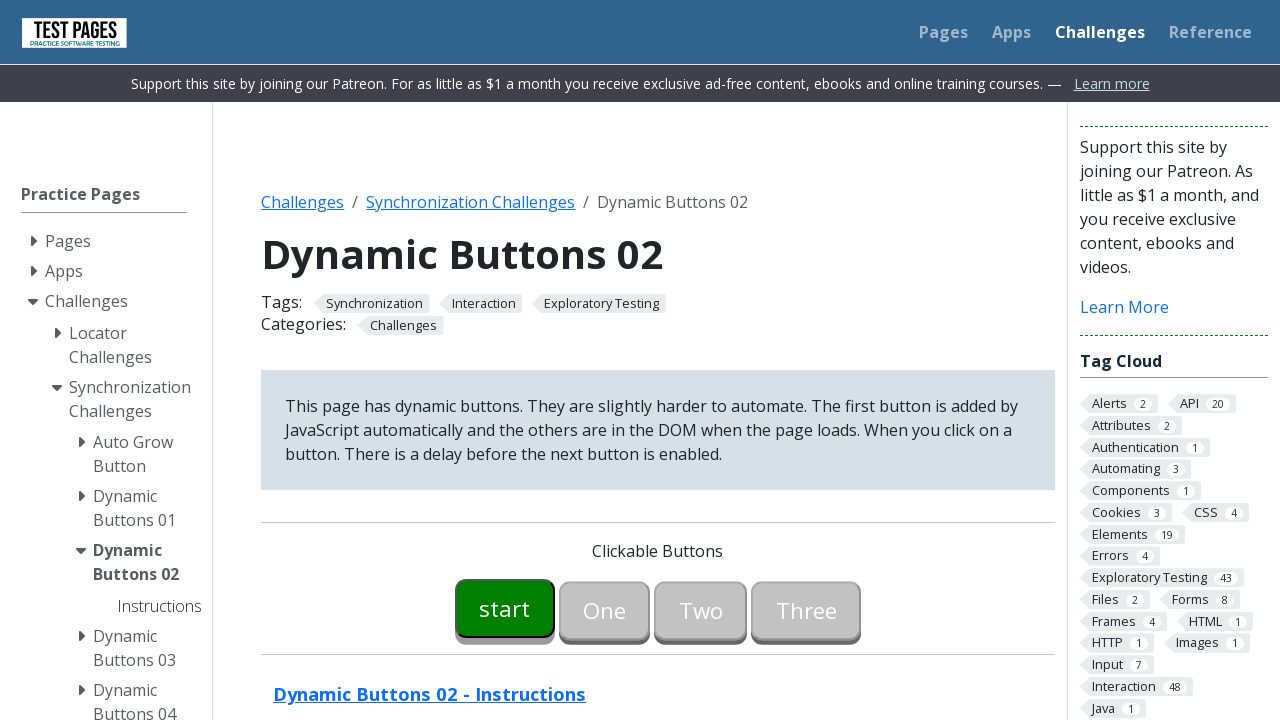